Tests an e-commerce site by searching for products containing "ber", adding them to cart, applying a promo code, and verifying the discount is applied correctly

Starting URL: https://rahulshettyacademy.com/seleniumPractise/

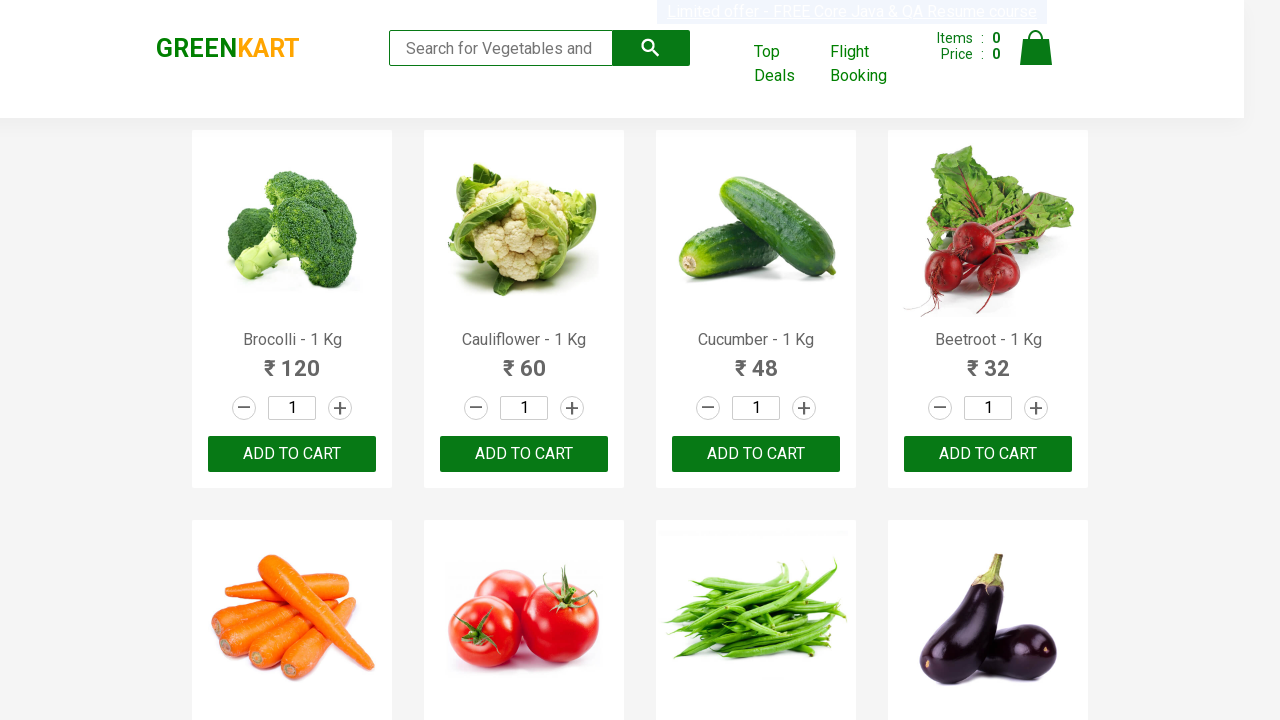

Filled search field with 'ber' on input.search-keyword
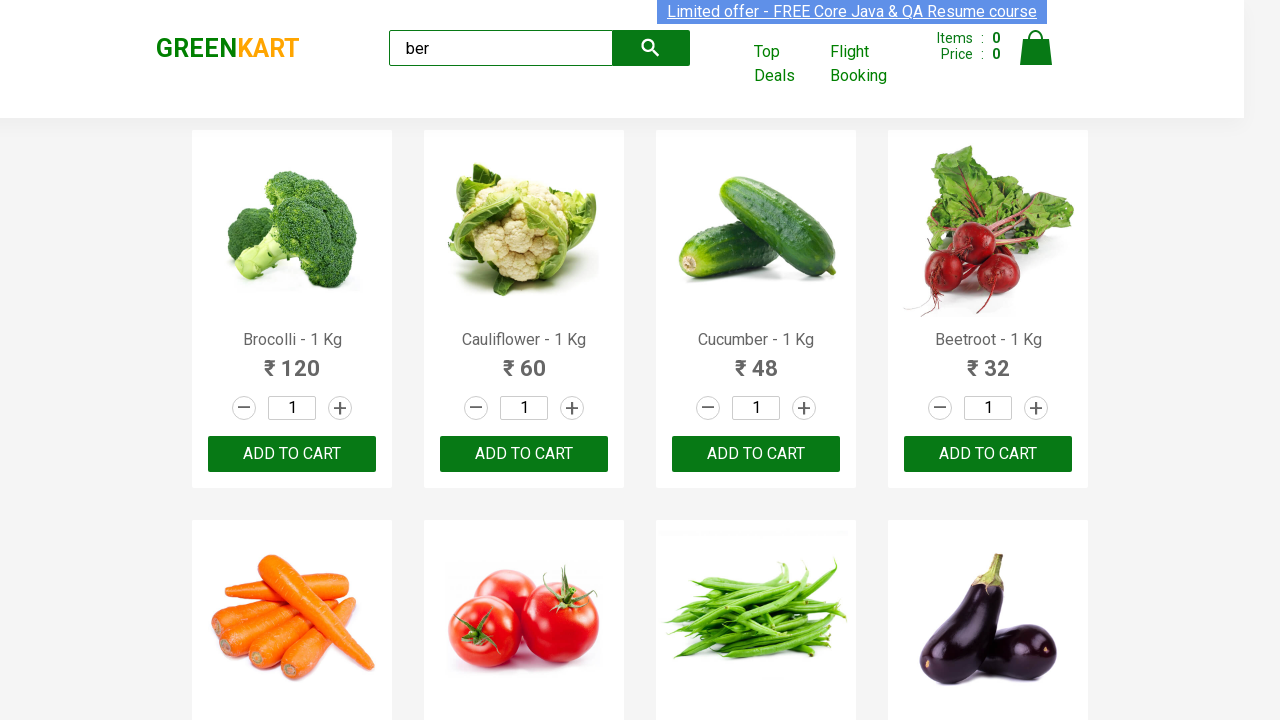

Waited 4 seconds for products to load
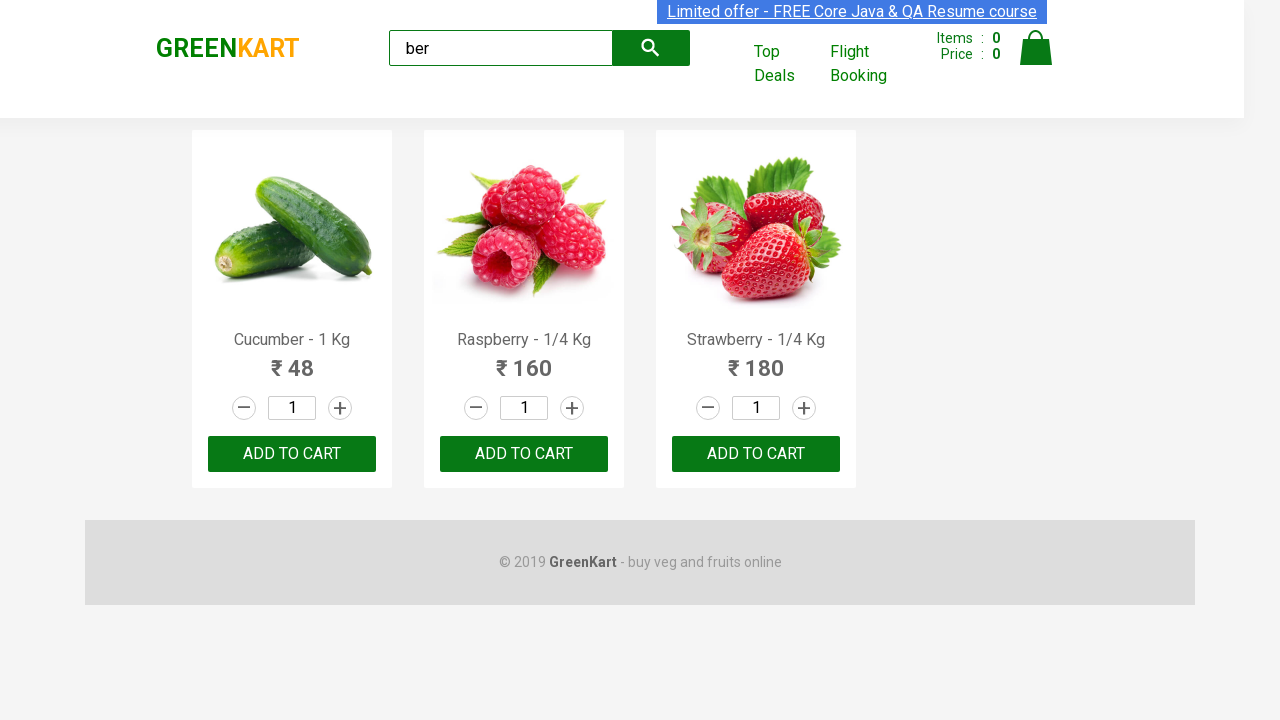

Verified 3 products are displayed in search results
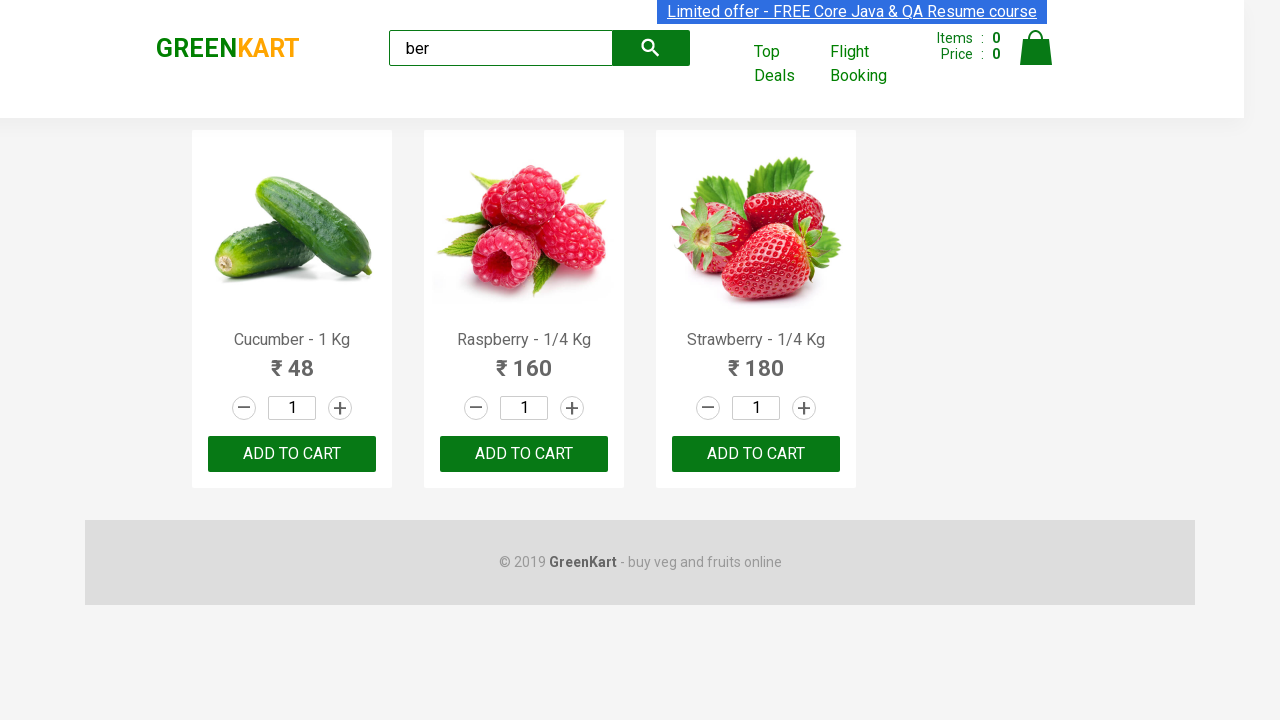

Clicked 'Add to Cart' button for product 1 at (292, 454) on xpath=//div[@class='product-action']/button >> nth=0
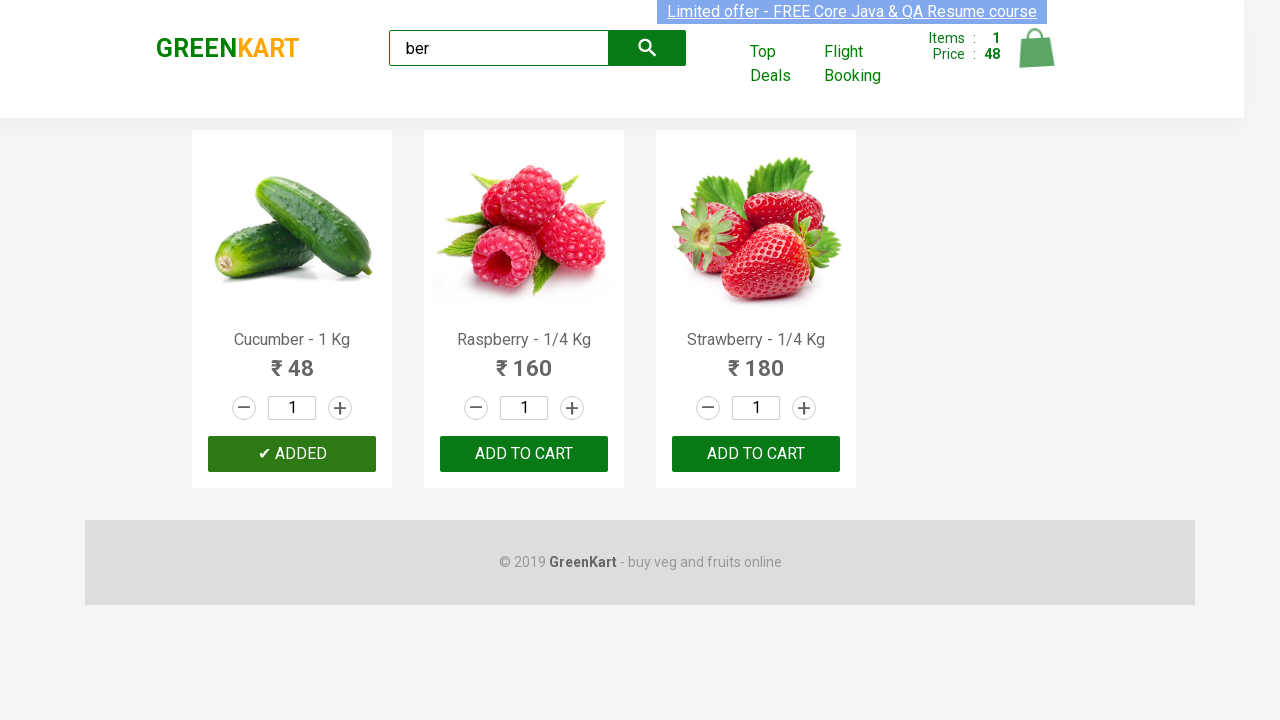

Clicked 'Add to Cart' button for product 2 at (524, 454) on xpath=//div[@class='product-action']/button >> nth=1
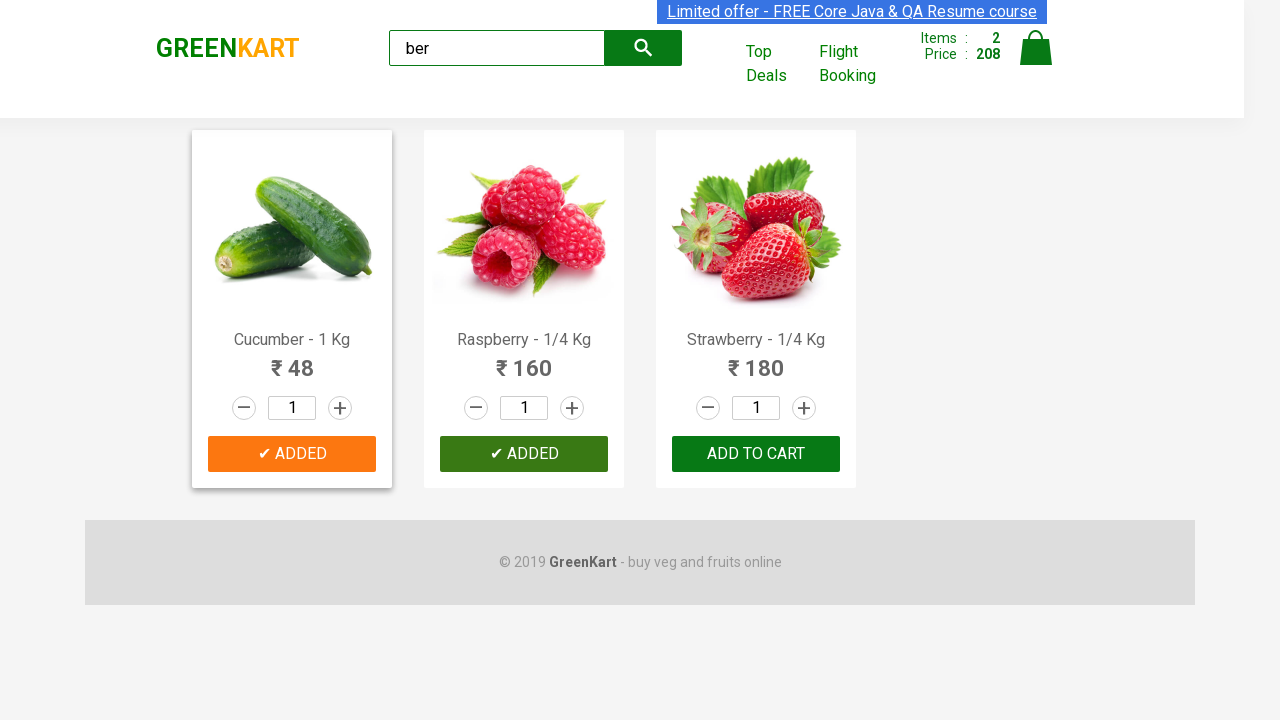

Clicked 'Add to Cart' button for product 3 at (756, 454) on xpath=//div[@class='product-action']/button >> nth=2
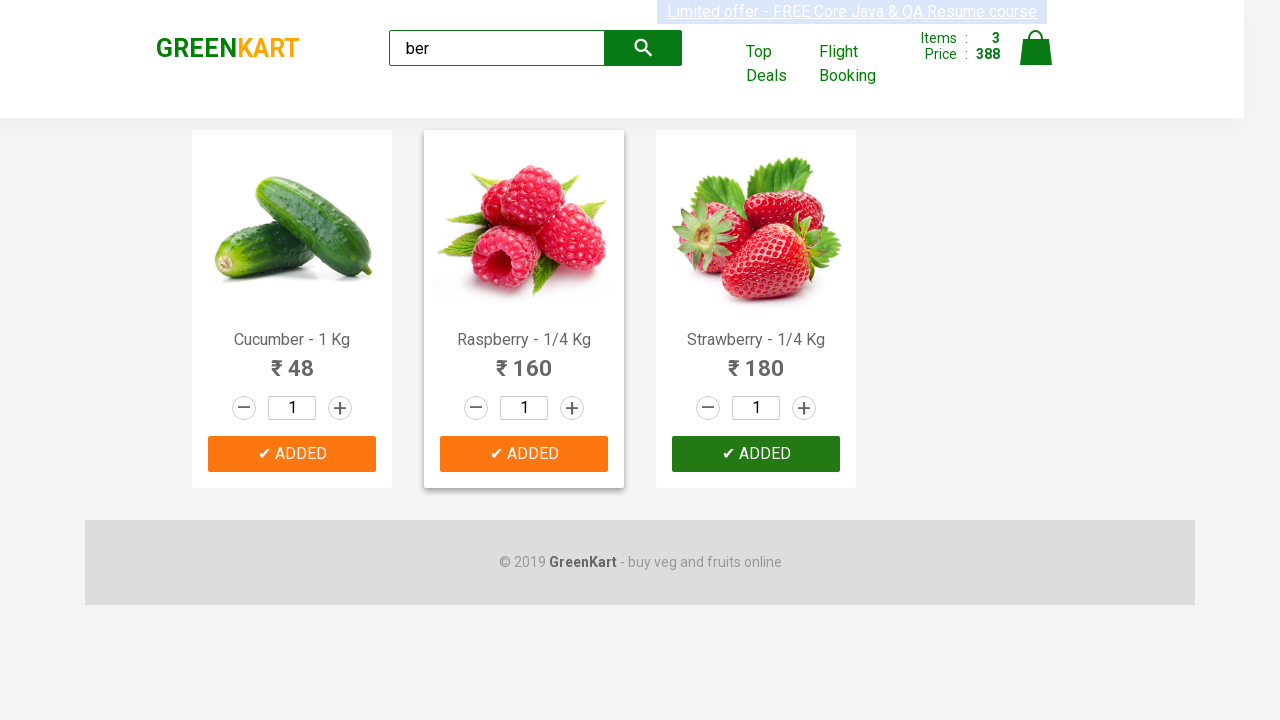

Clicked cart icon to view cart at (1036, 48) on img[alt='Cart']
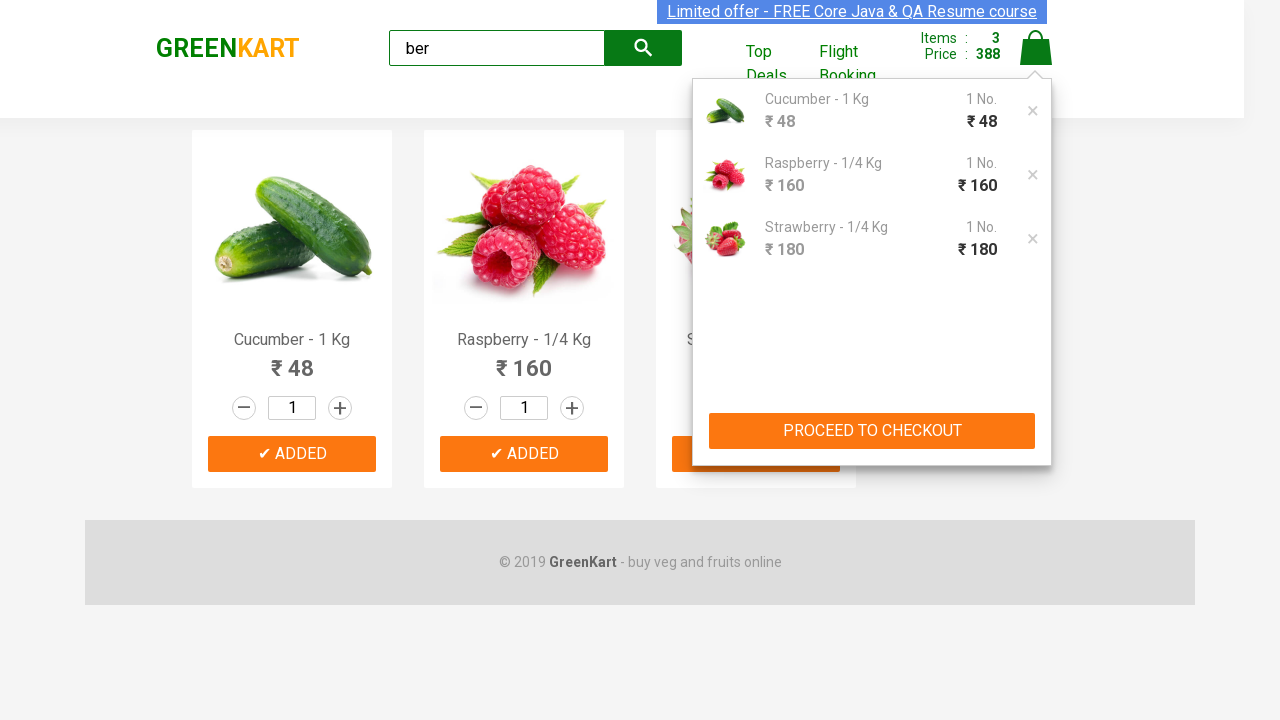

Clicked 'PROCEED TO CHECKOUT' button at (872, 431) on xpath=//button[text()='PROCEED TO CHECKOUT']
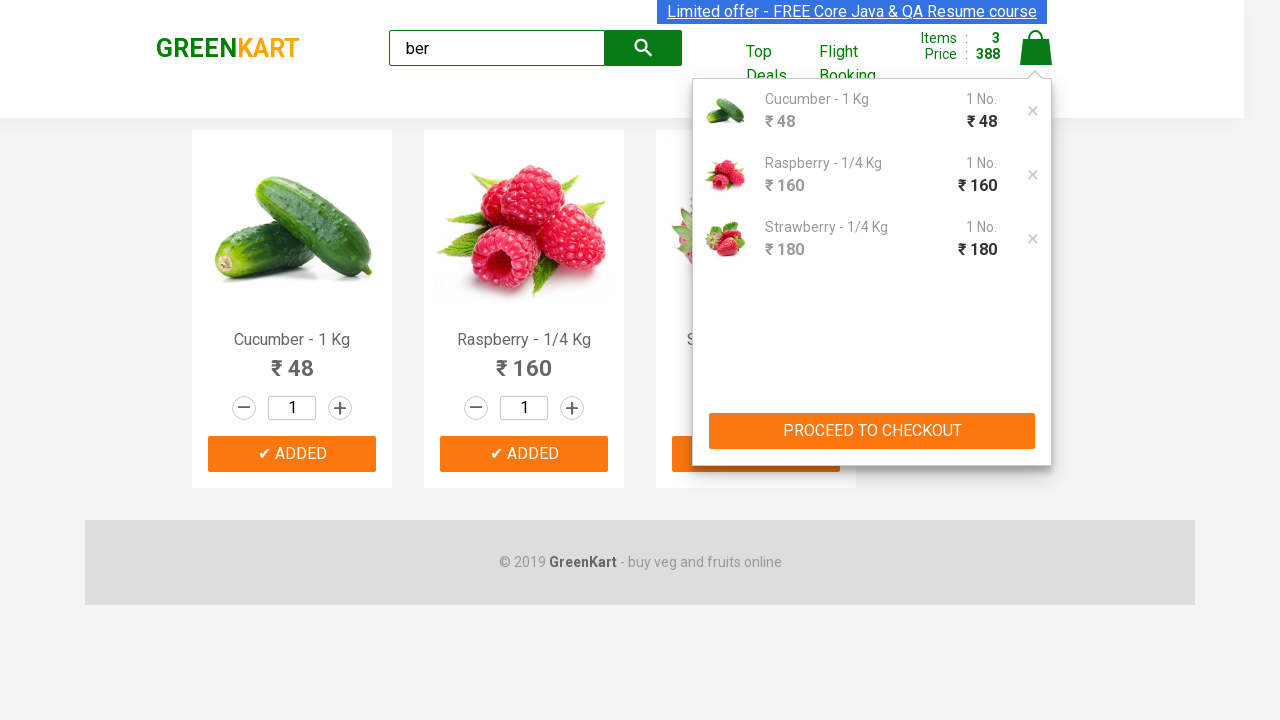

Promo code field is visible
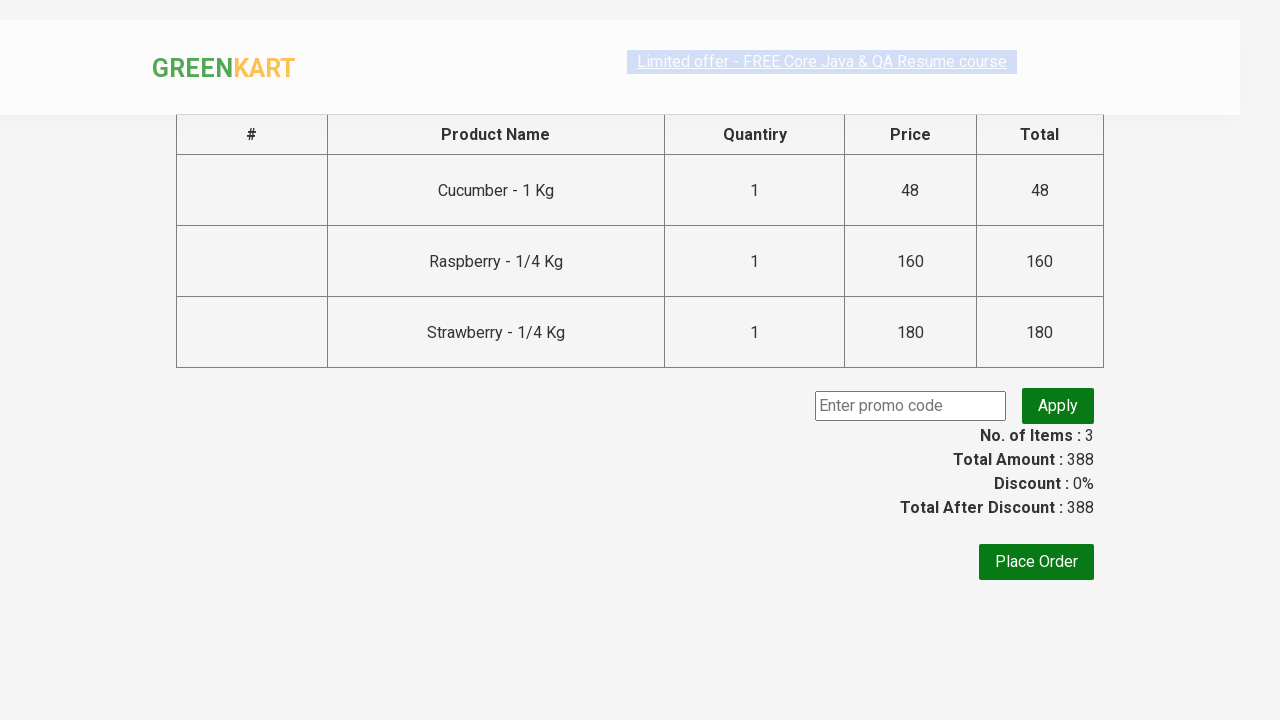

Captured amount before discount: 388
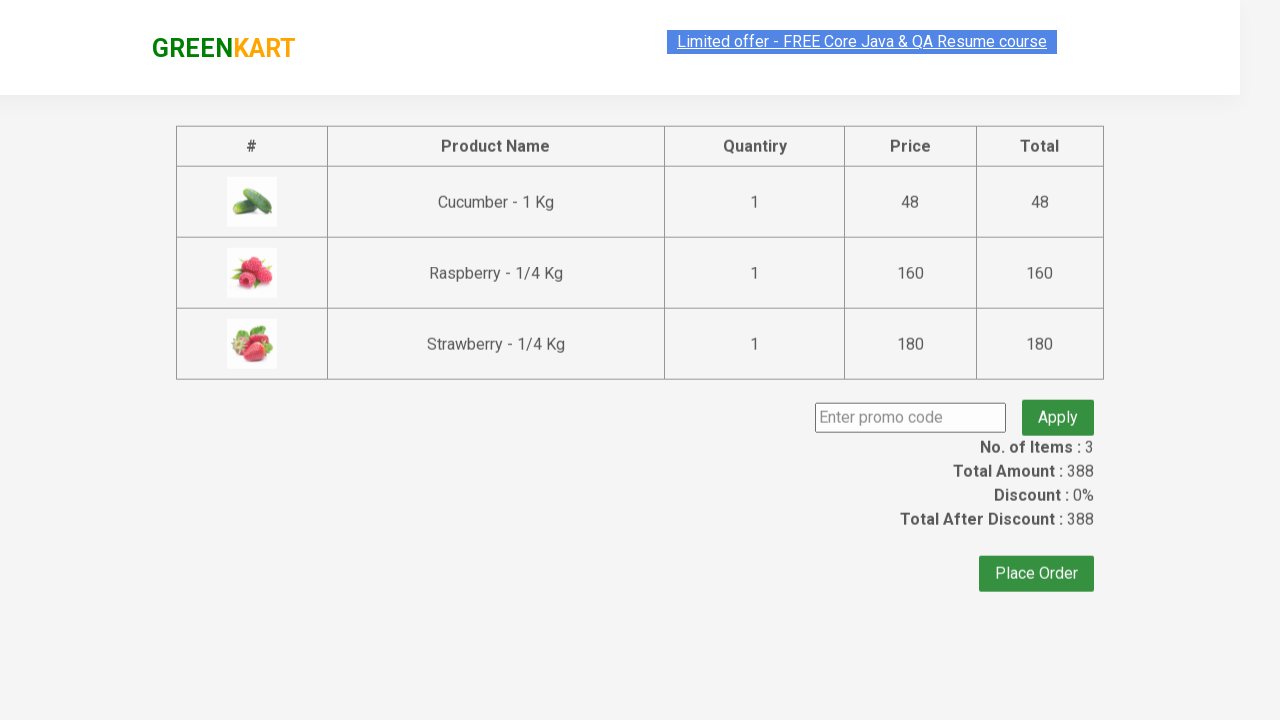

Filled promo code field with 'rahulshettyacademy' on .promoCode
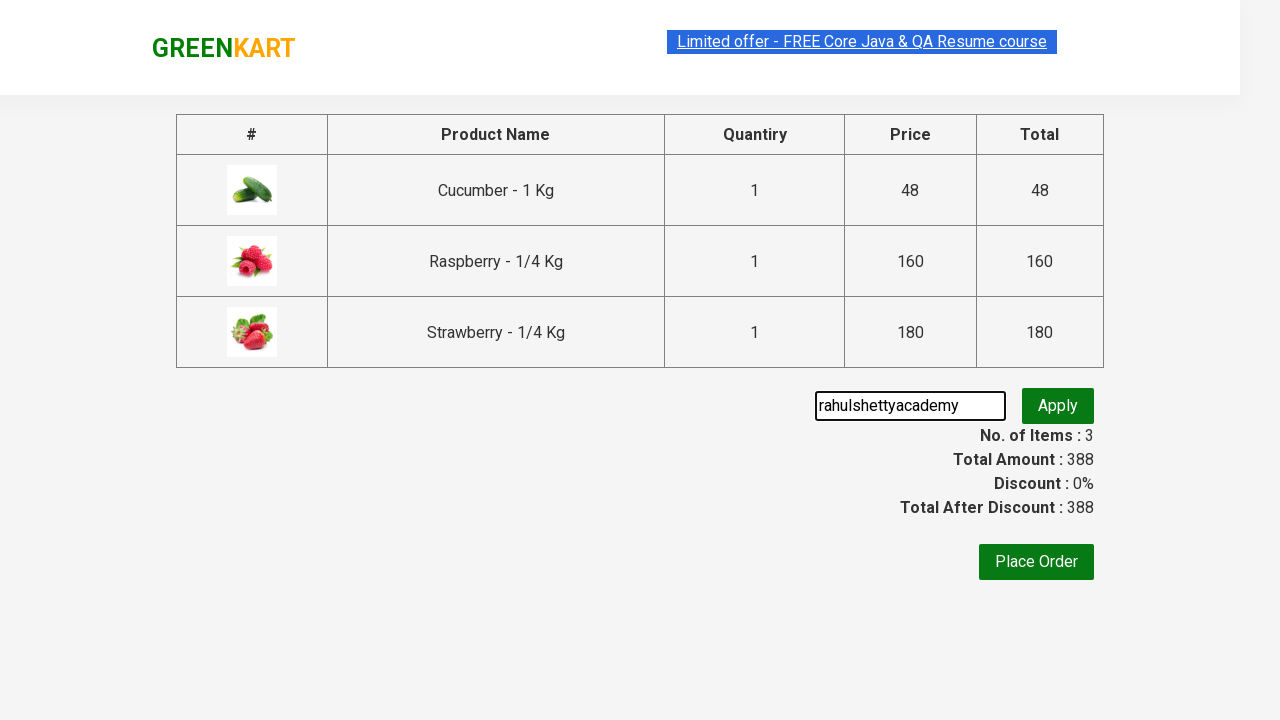

Clicked promo code apply button at (1058, 406) on .promoBtn
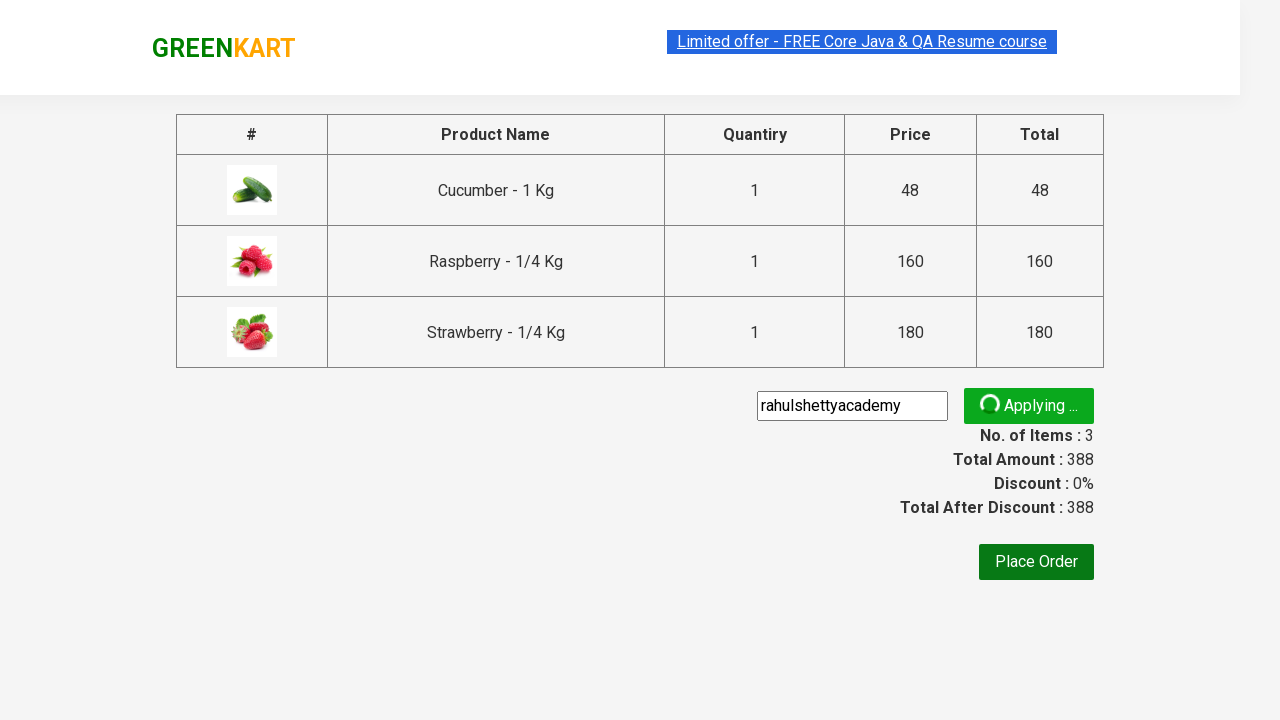

Promo code successfully applied
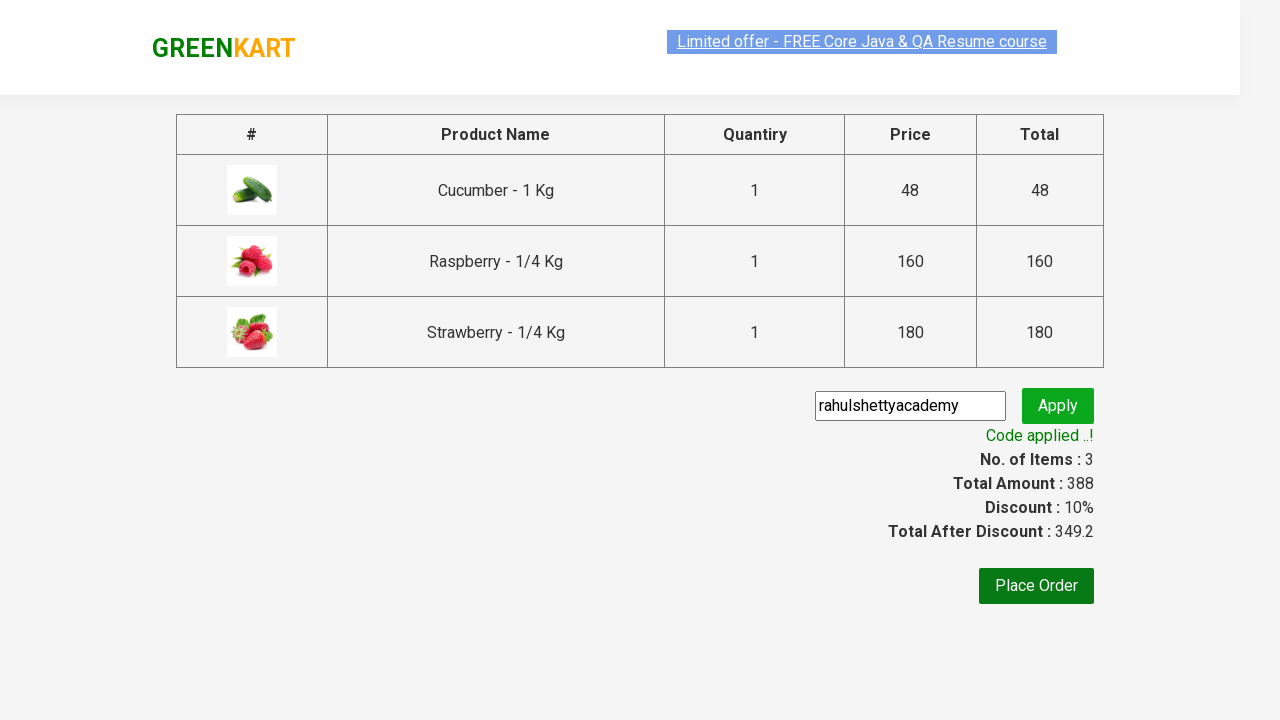

Captured amount after discount: 349.2
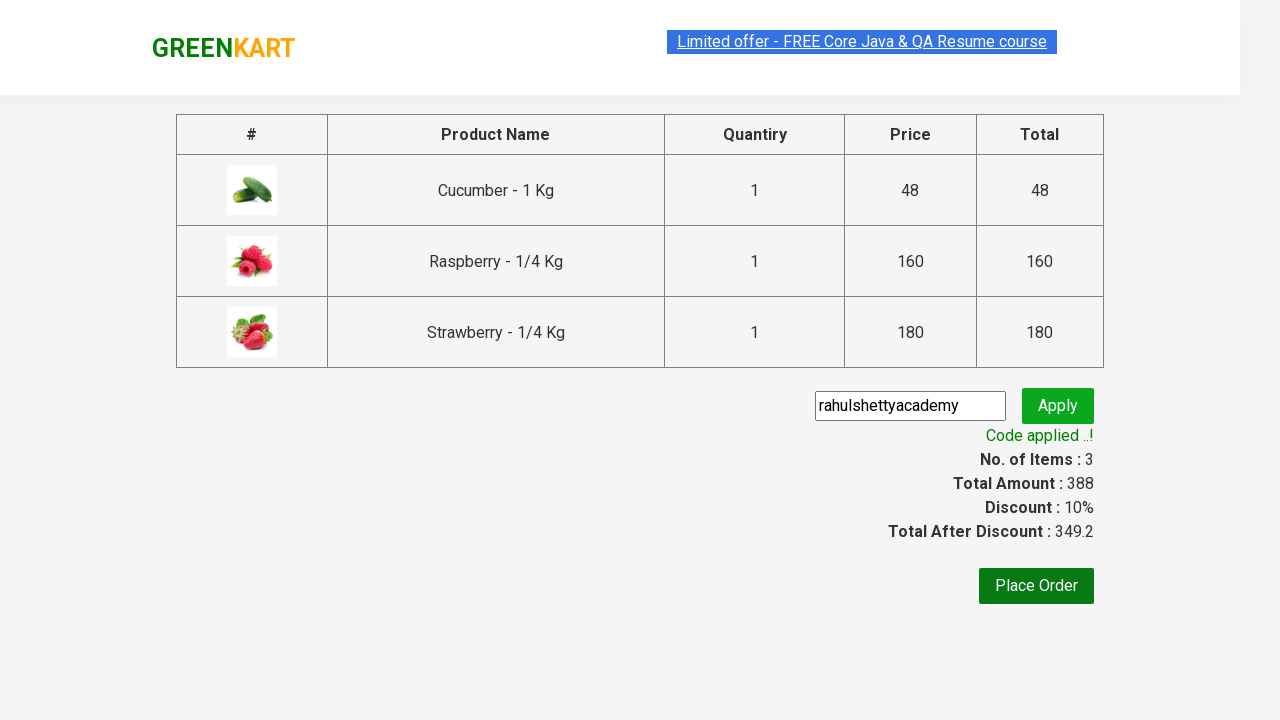

Verified discount was applied: 388 > 349.2
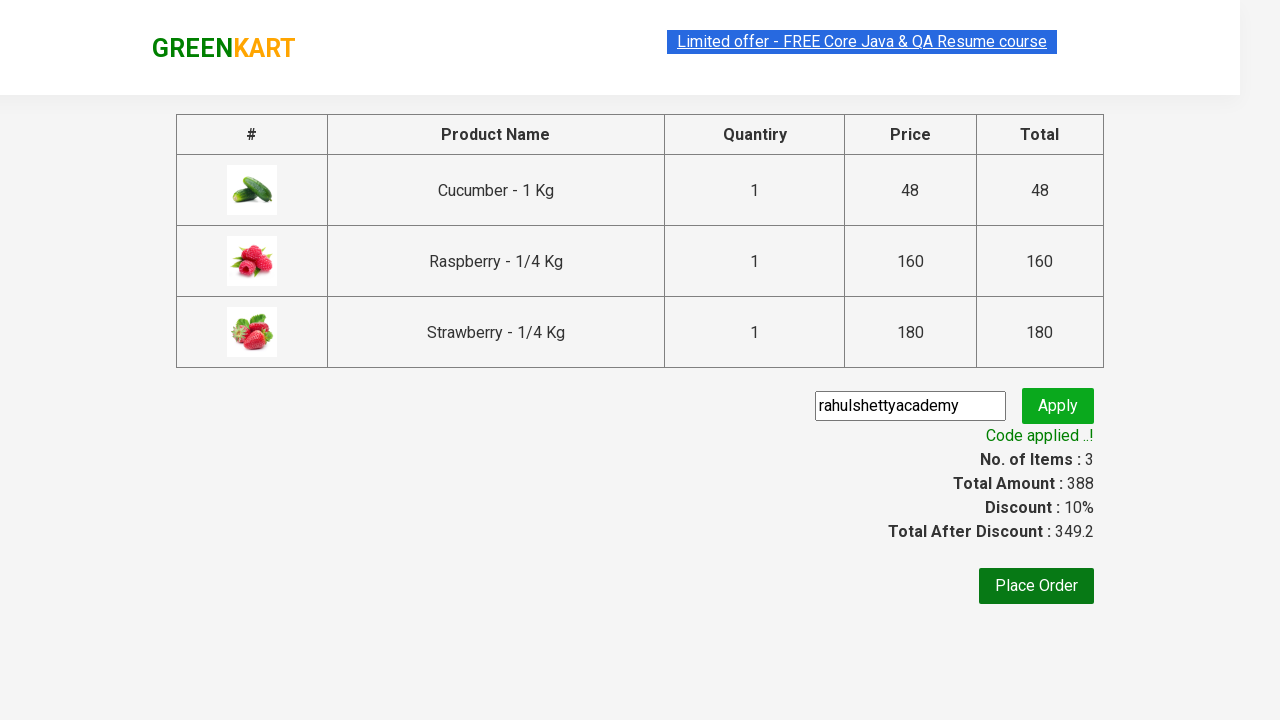

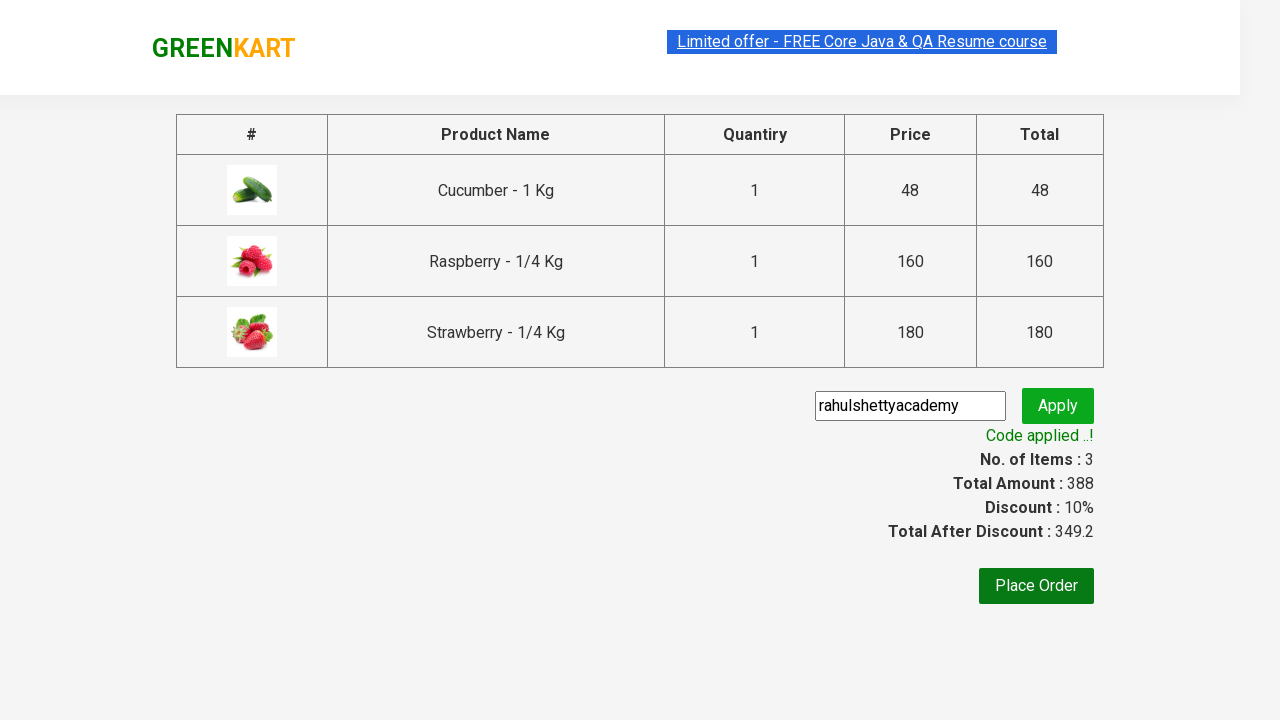